Tests dynamic loading functionality by clicking a Start button and verifying that "Hello World!" text appears after the loading completes

Starting URL: https://automationfc.github.io/dynamic-loading/

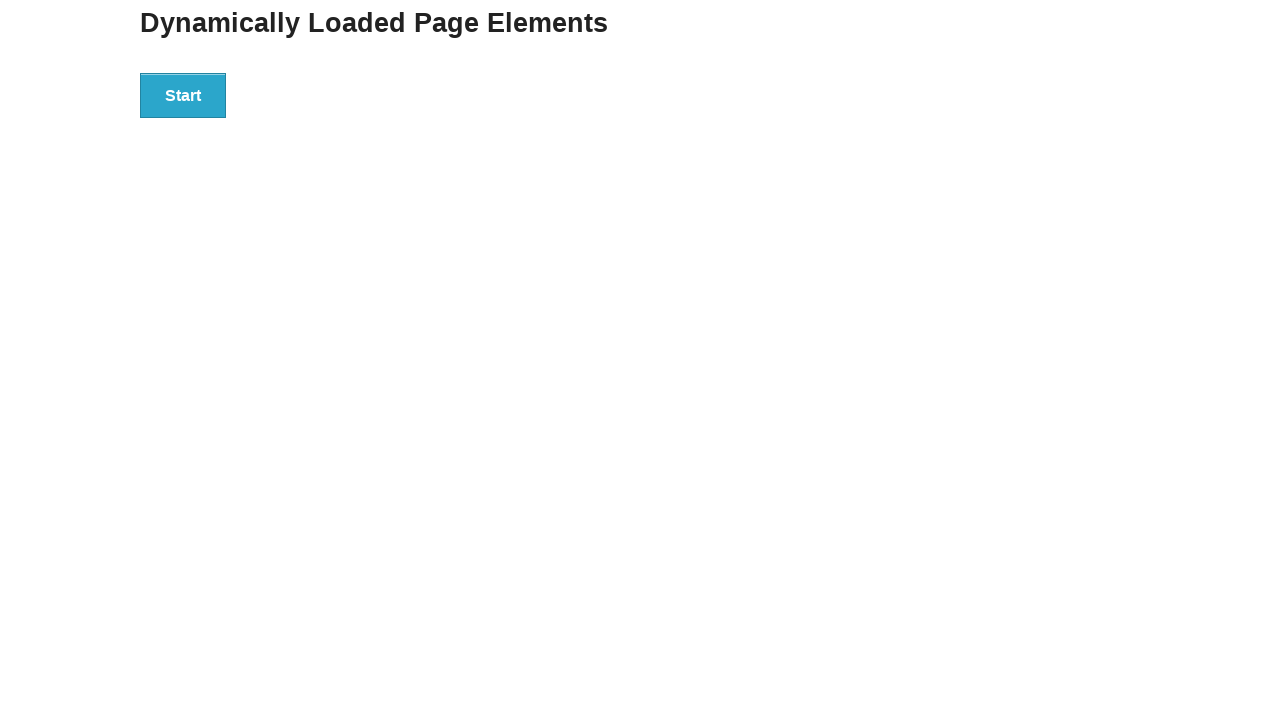

Navigated to dynamic loading test page
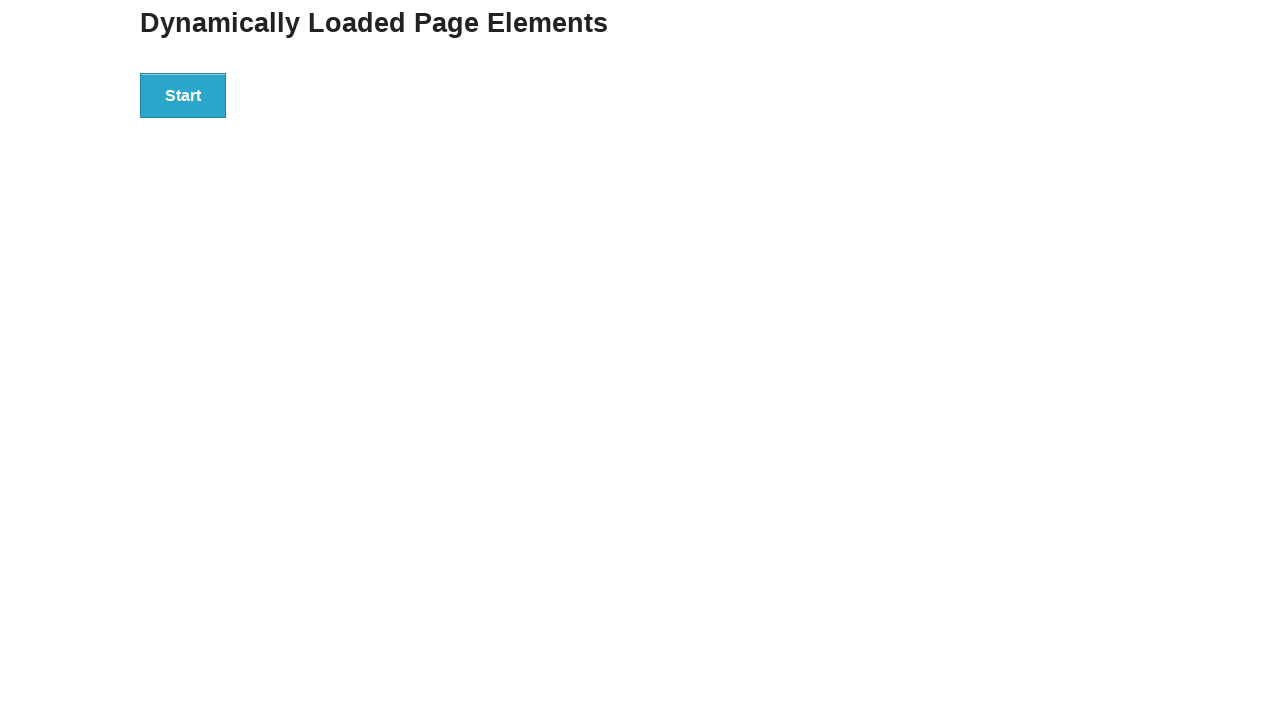

Clicked Start button to initiate dynamic loading at (183, 95) on div#start > button
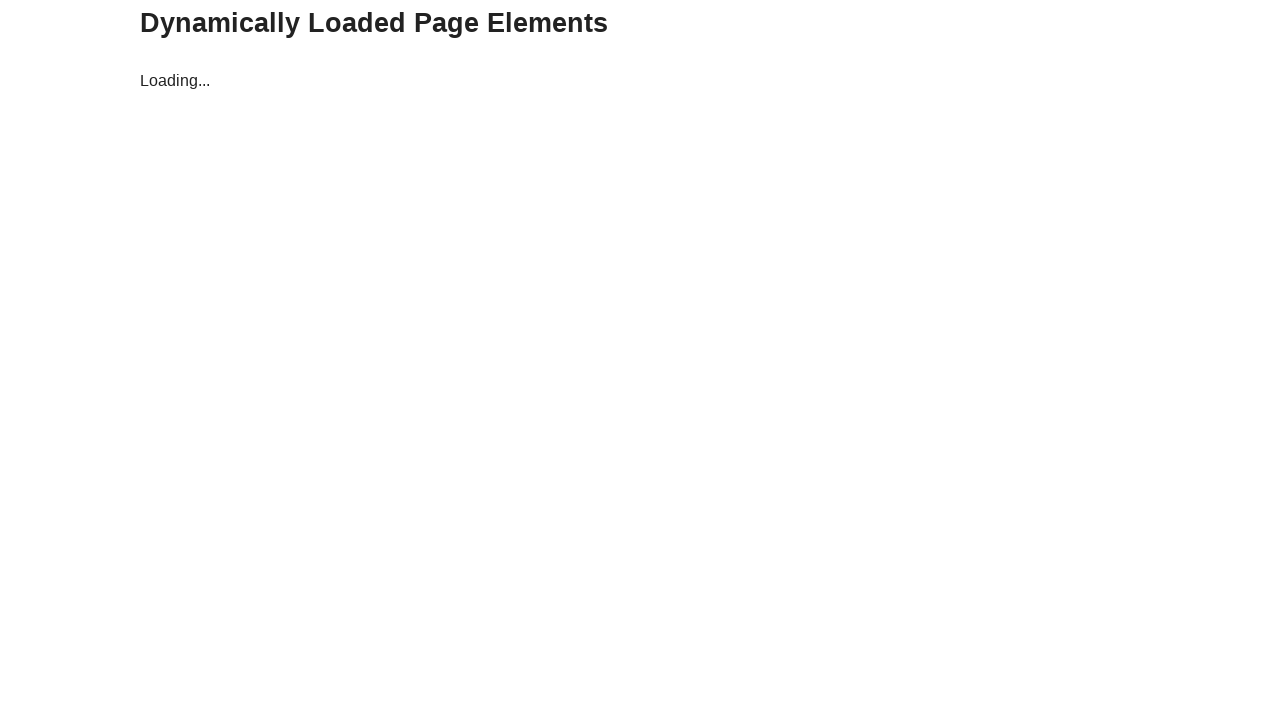

Dynamic loading completed and finish text appeared
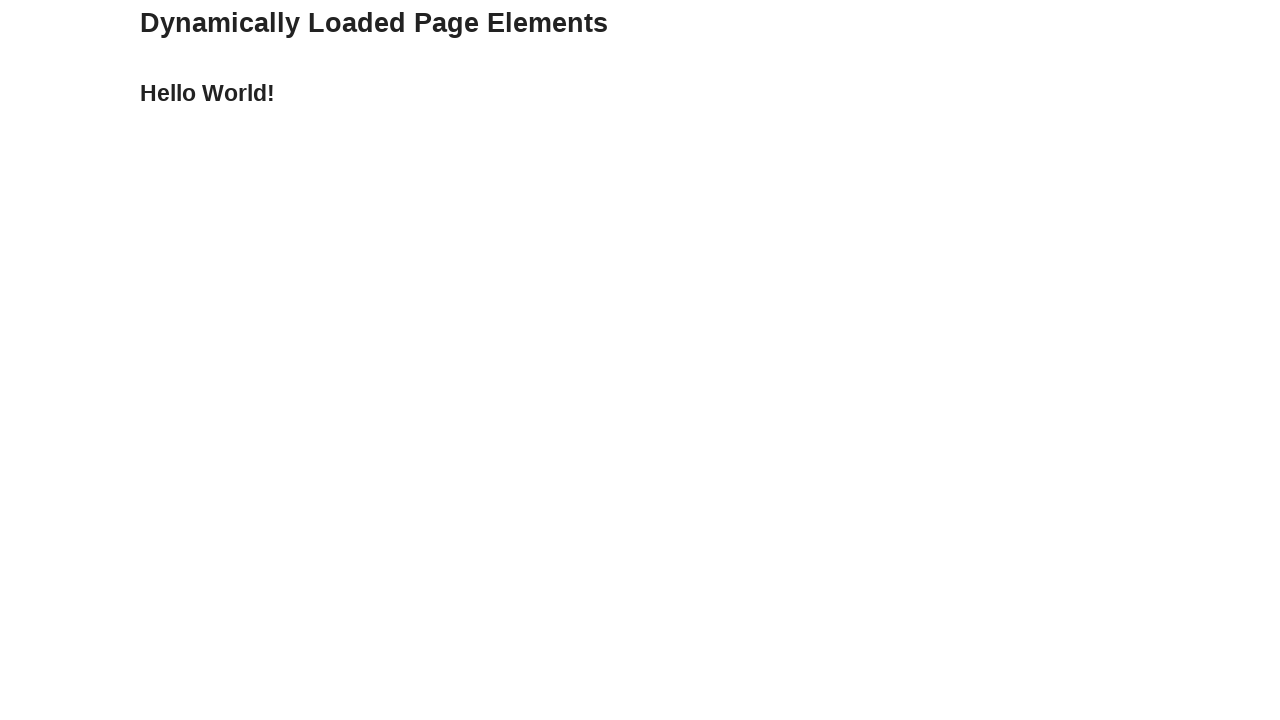

Verified that 'Hello World!' text is displayed correctly
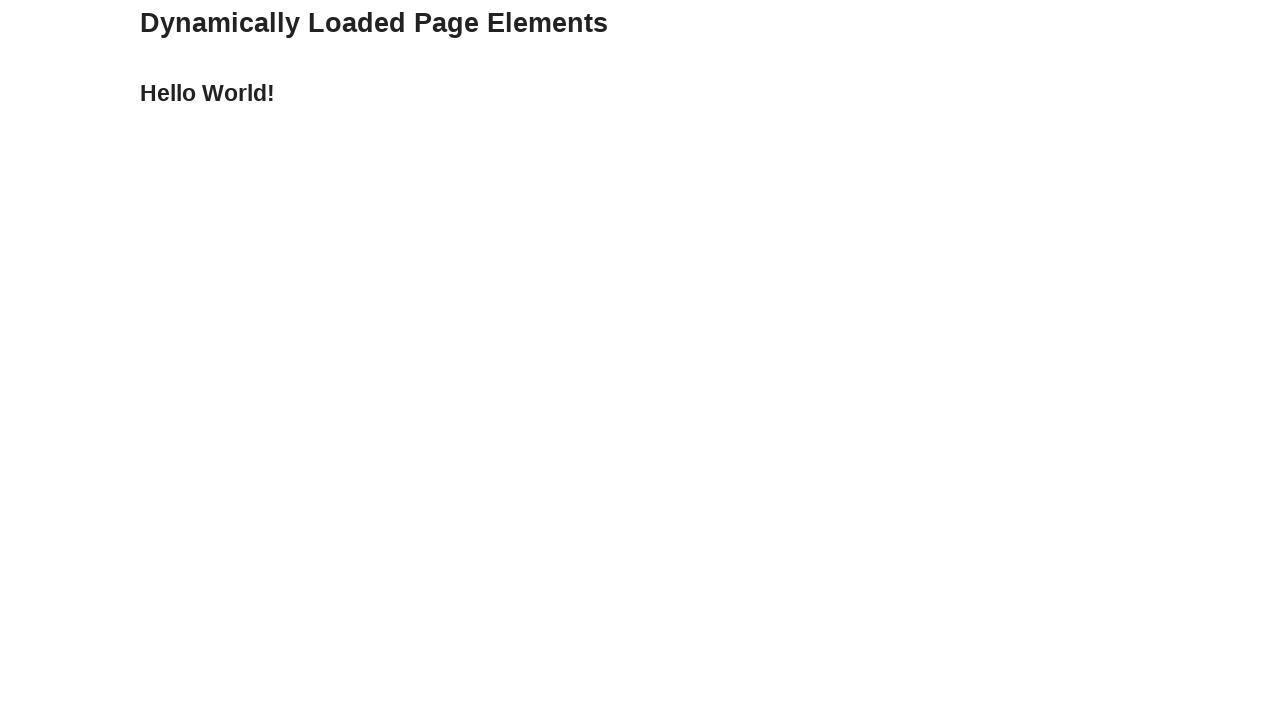

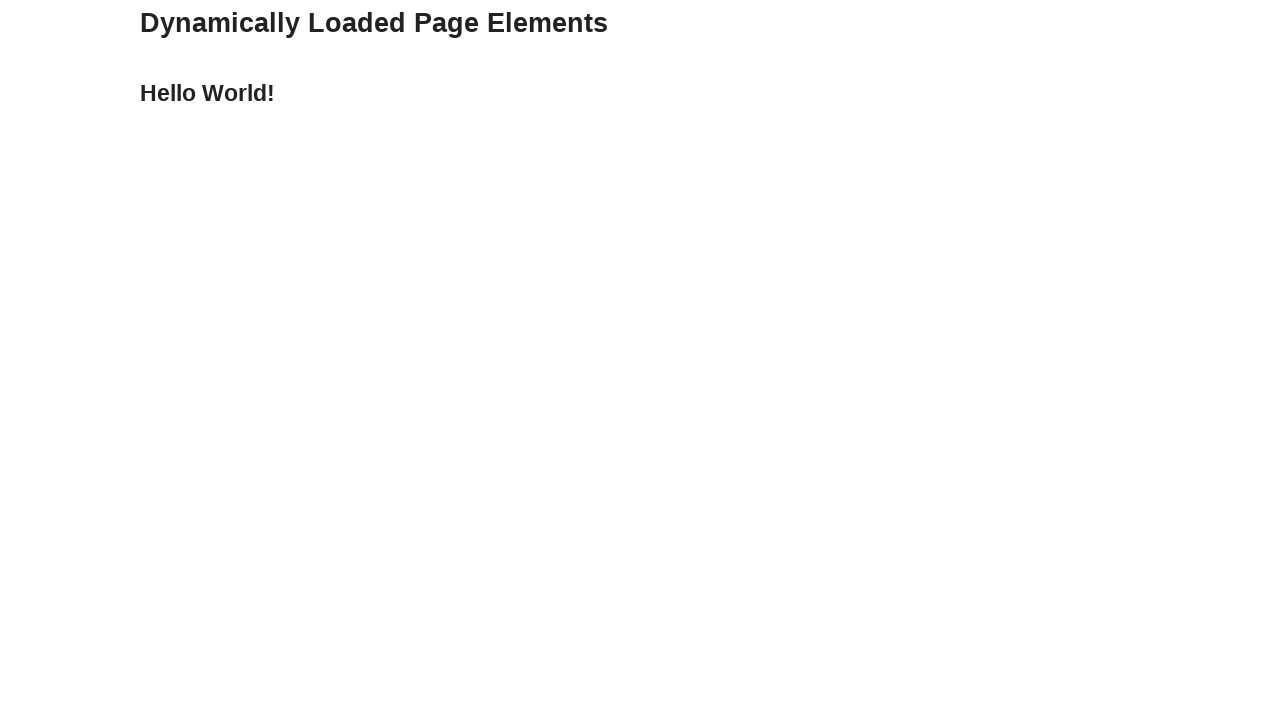